Tests radio button selection by selecting different options and verifying the result message

Starting URL: https://kristinek.github.io/site/examples/actions

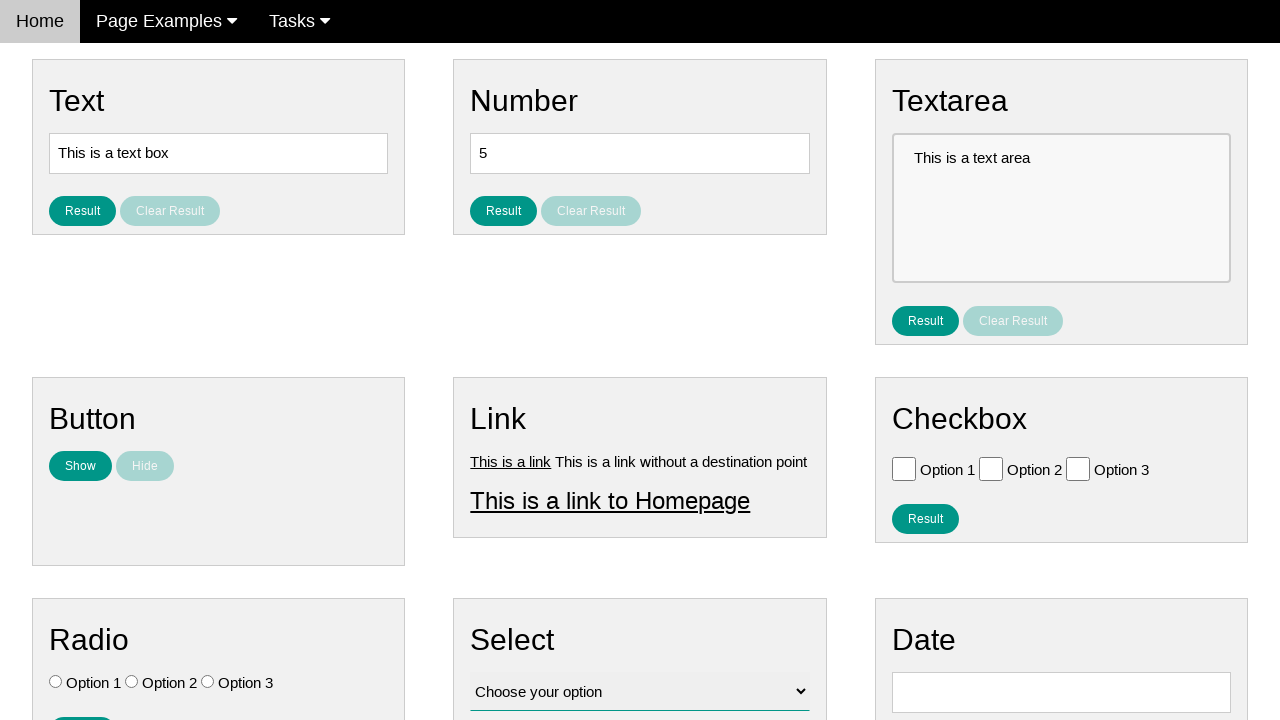

Located all radio buttons on the page
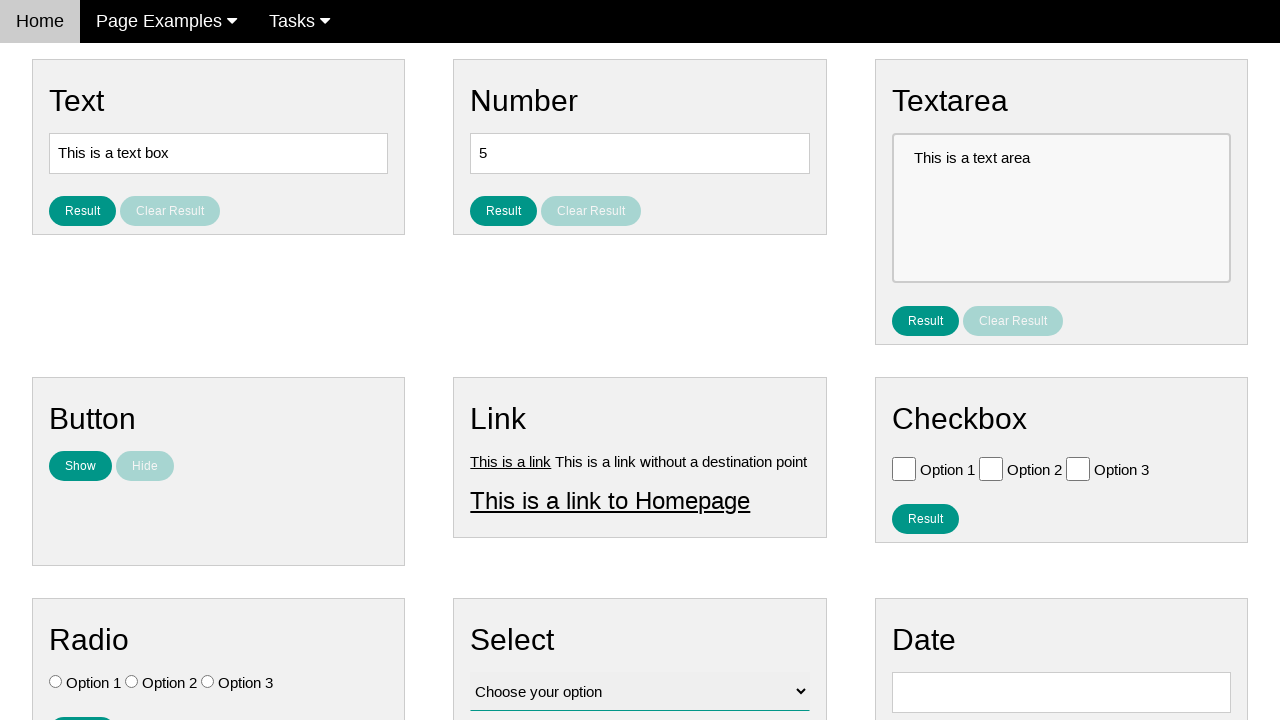

Verified radio button is not initially selected
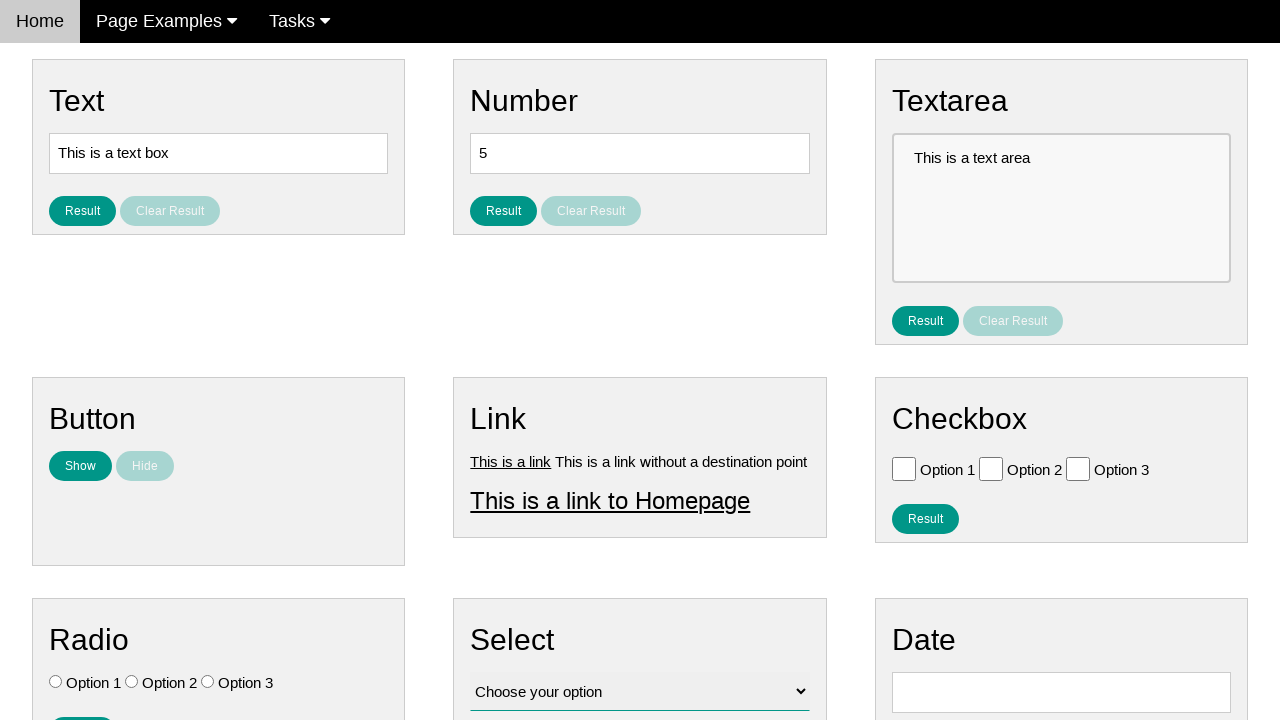

Verified radio button is not initially selected
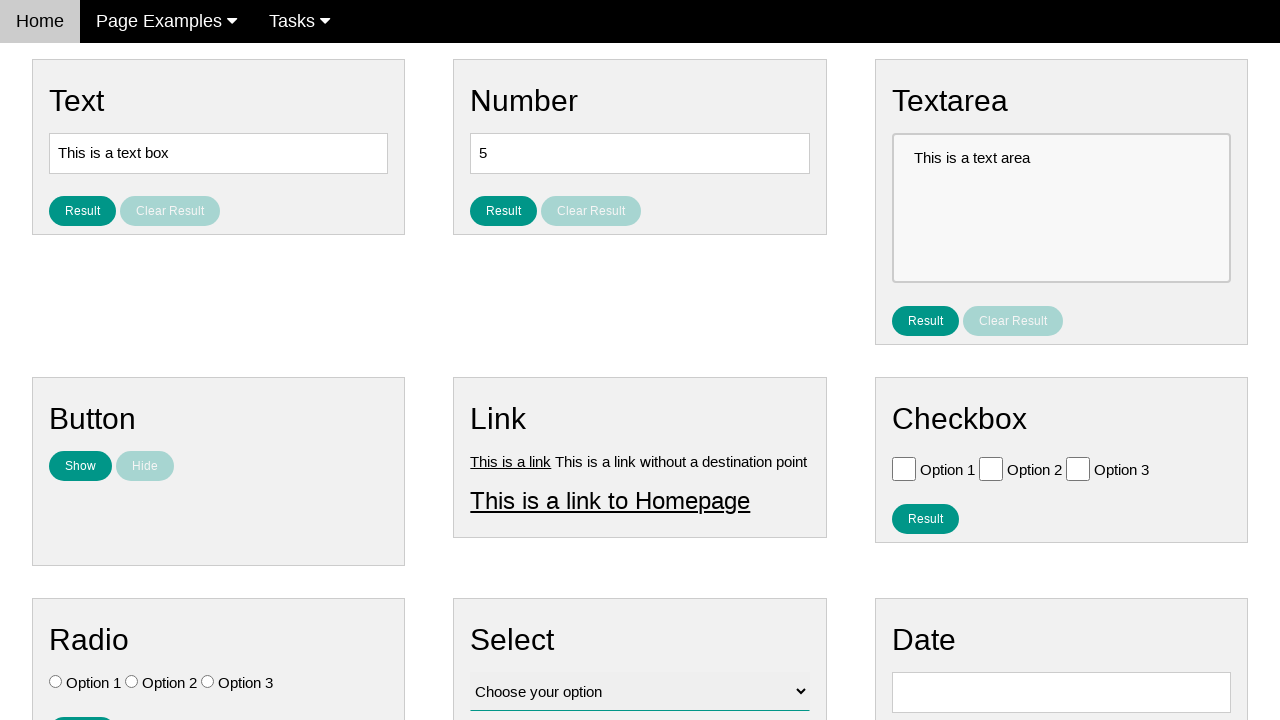

Verified radio button is not initially selected
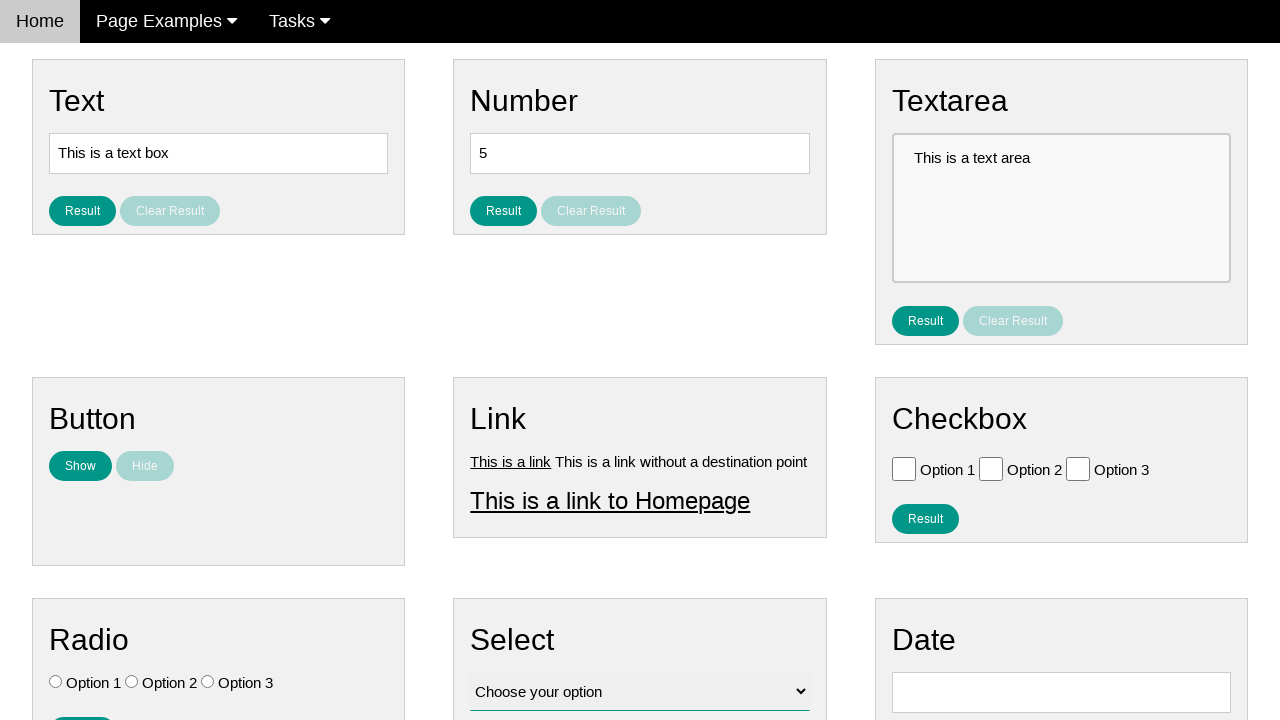

Located Option 3 radio button
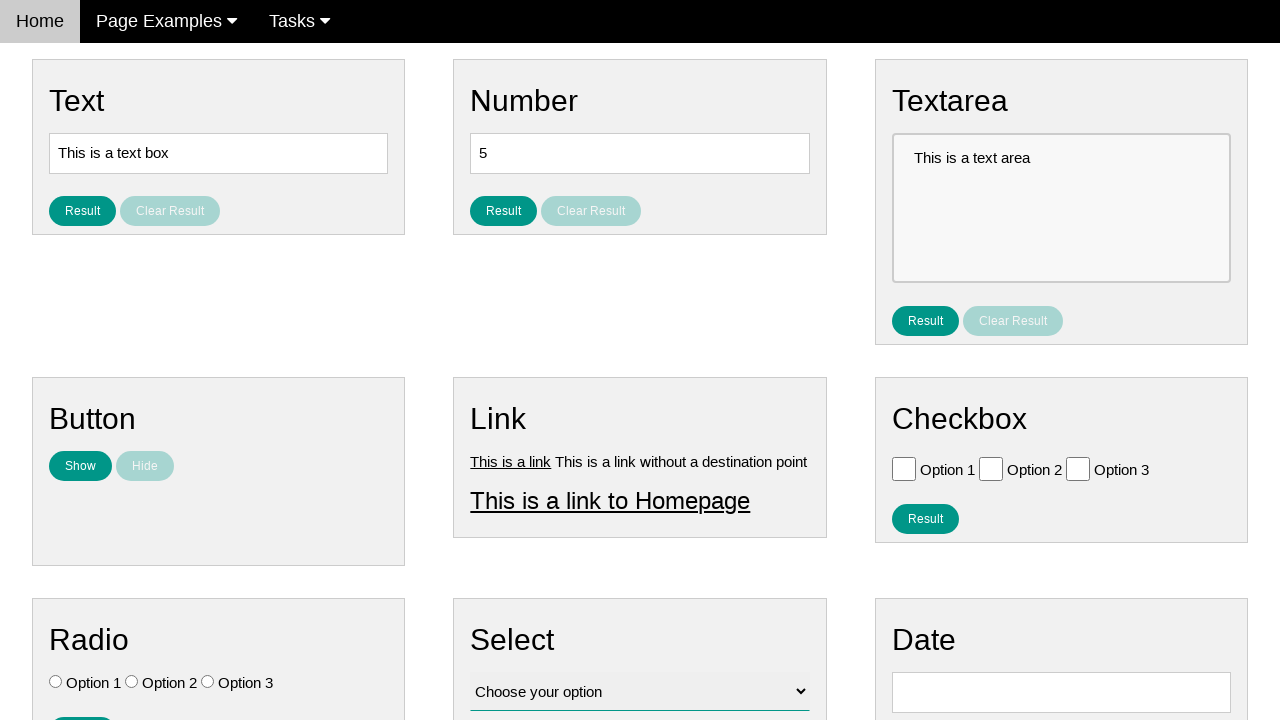

Clicked Option 3 radio button at (208, 682) on .w3-check[type='radio'][value='Option 3']
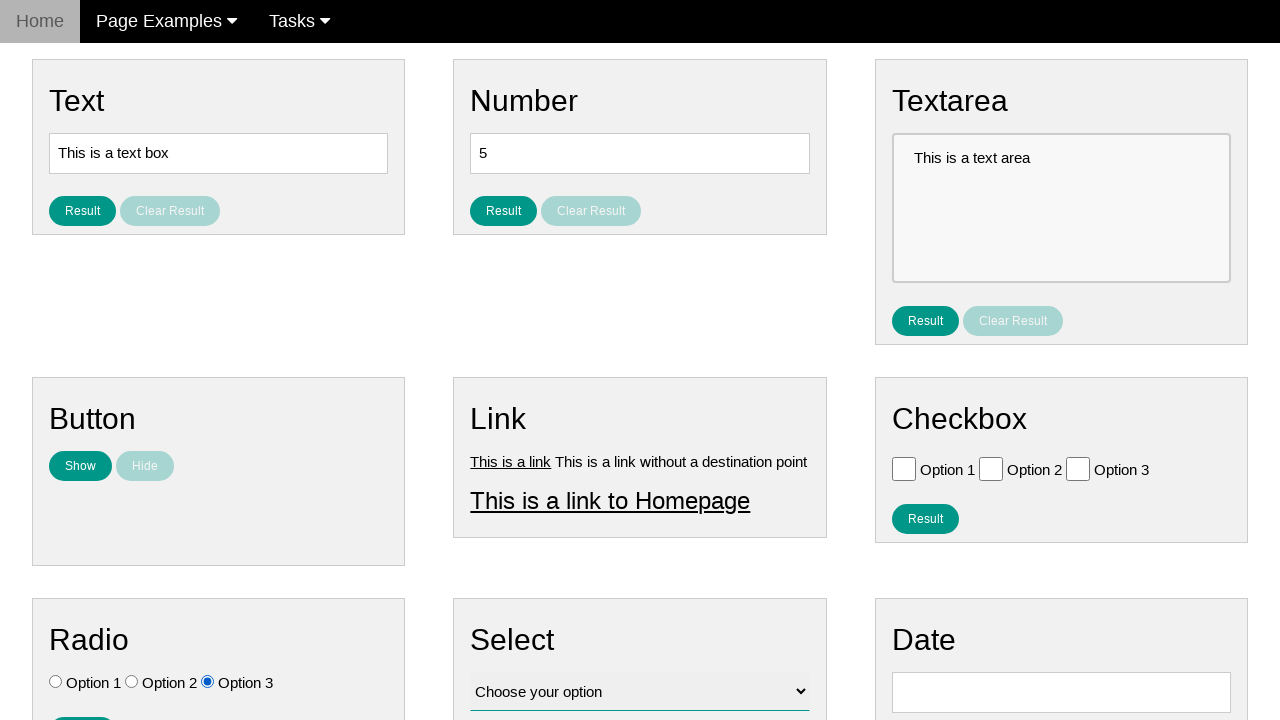

Located Option 1 radio button
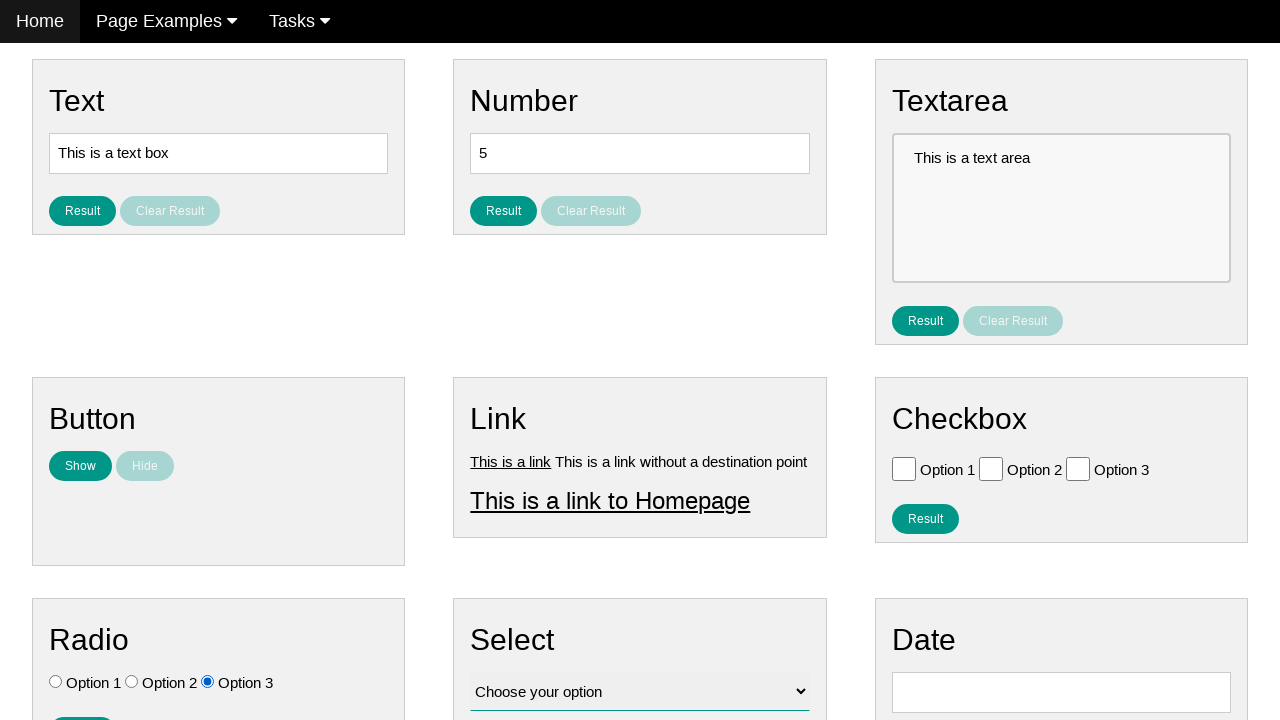

Clicked Option 1 radio button at (56, 682) on .w3-check[type='radio'][value='Option 1']
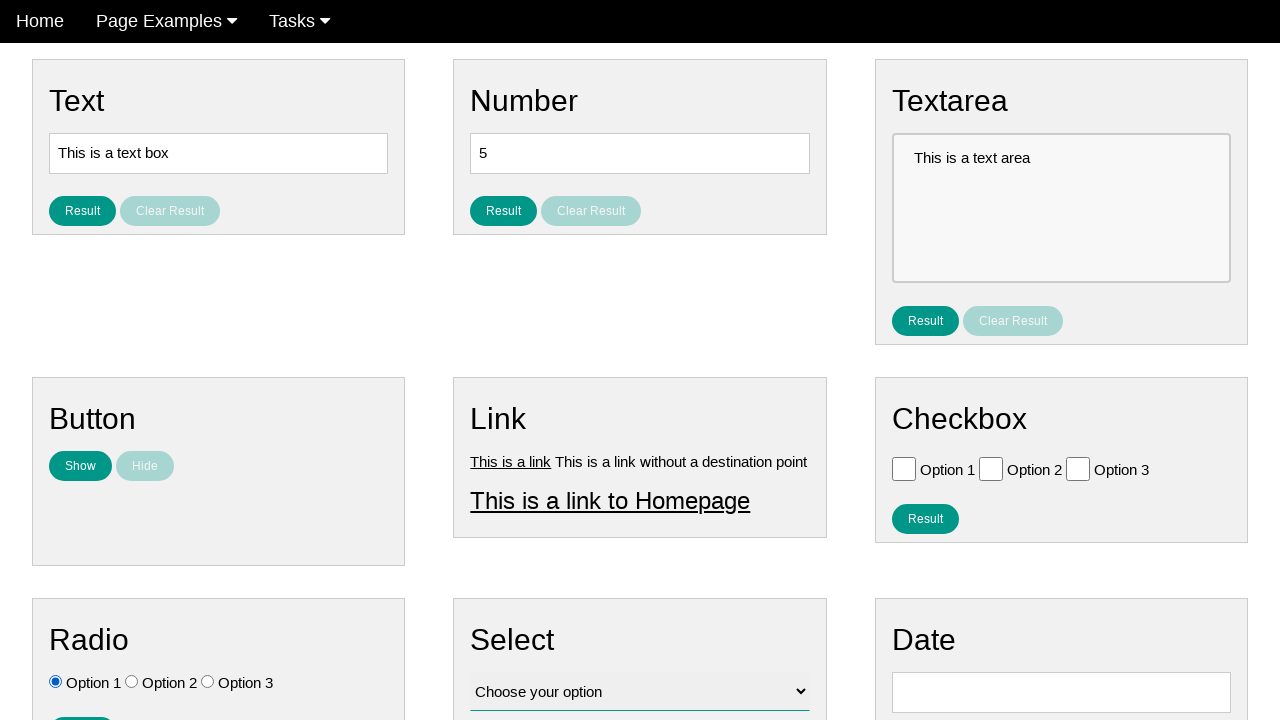

Clicked result button to submit radio button selection at (82, 705) on #result_button_ratio
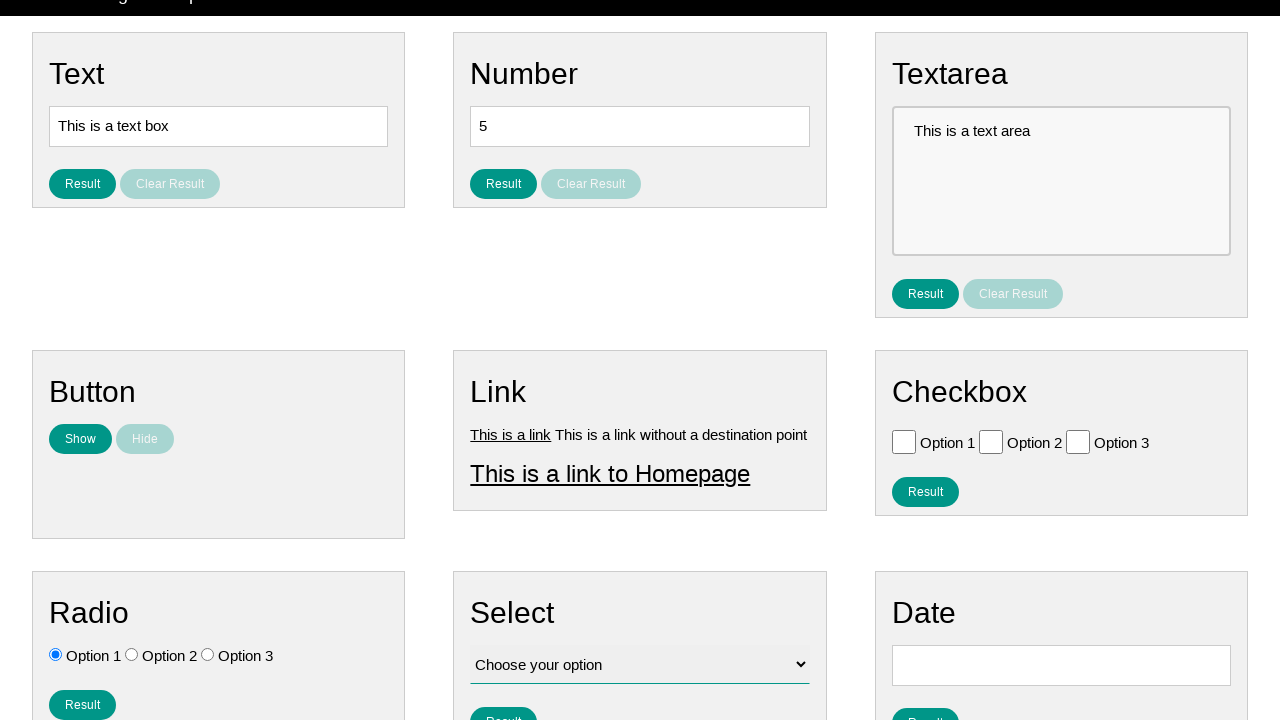

Verified result text shows 'You selected option: Option 1'
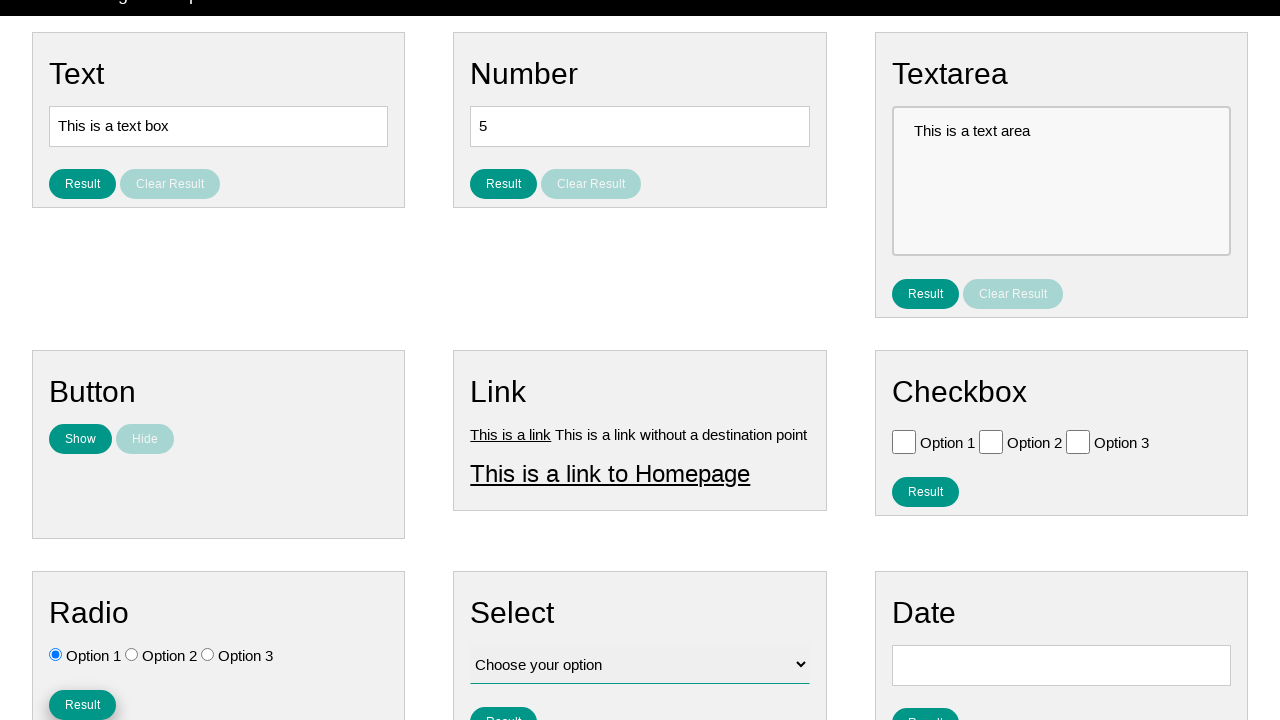

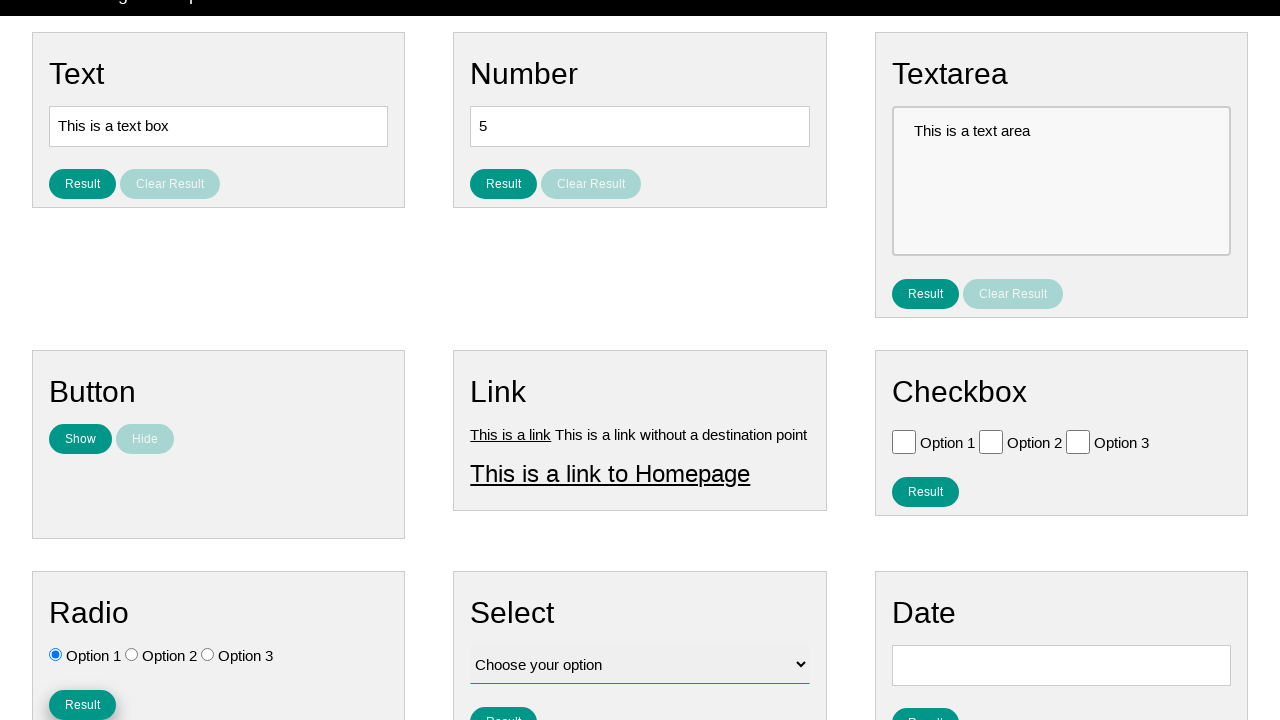